Navigates to MakeMyTrip homepage and verifies the page loads successfully by maximizing the window and waiting for page content.

Starting URL: https://www.makemytrip.com

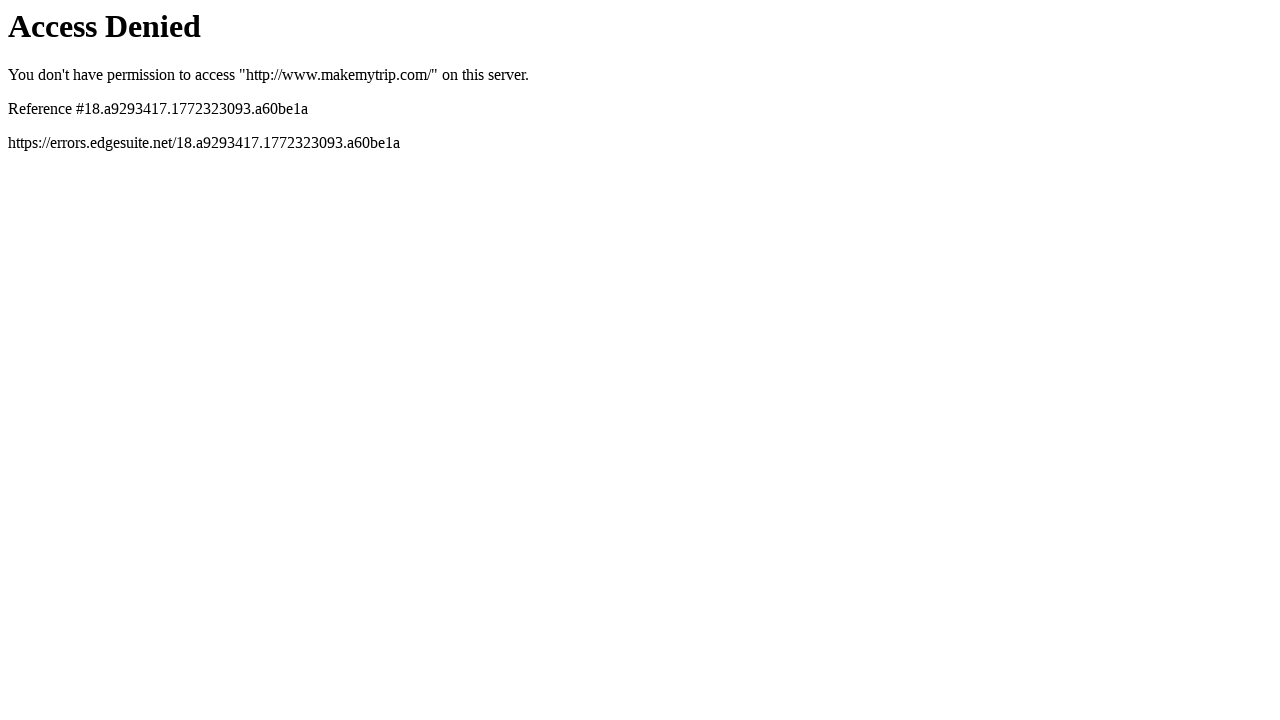

Set viewport size to 1920x1080 to maximize window
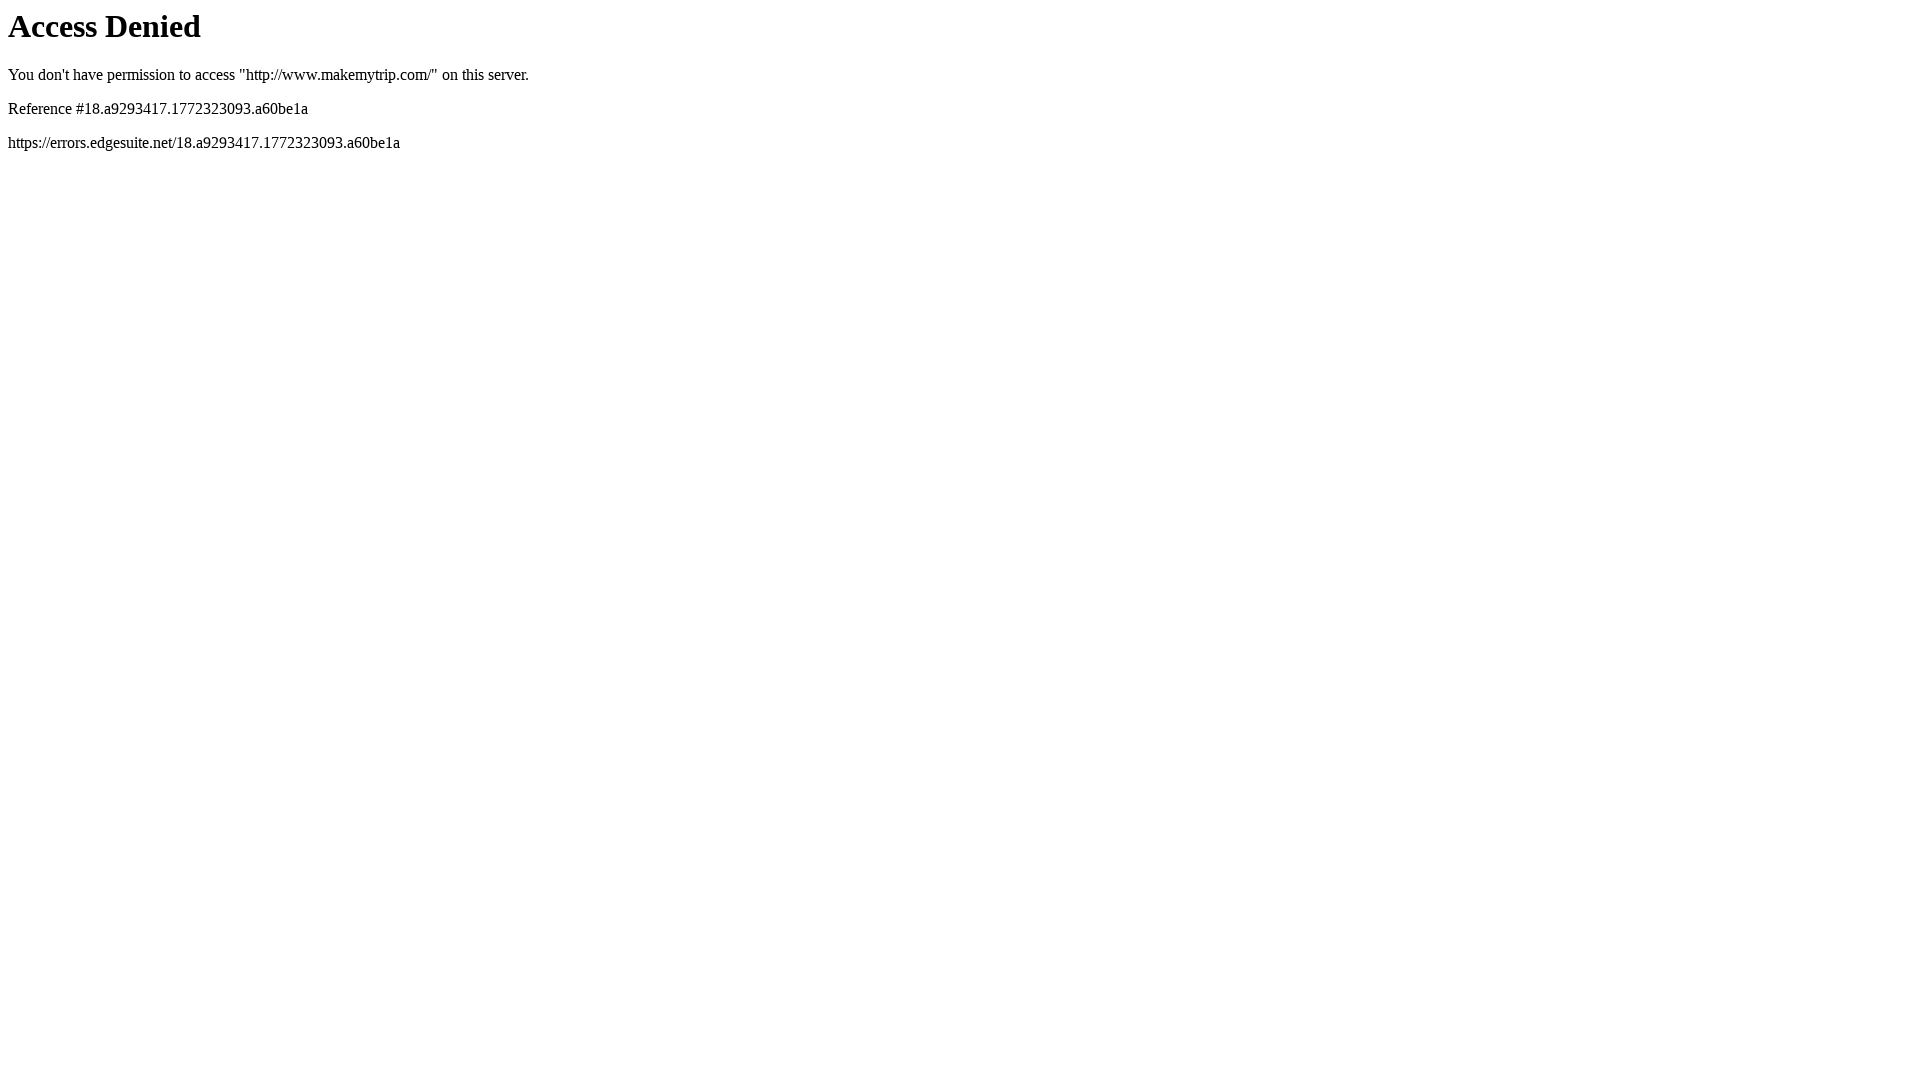

MakeMyTrip homepage loaded successfully with networkidle state
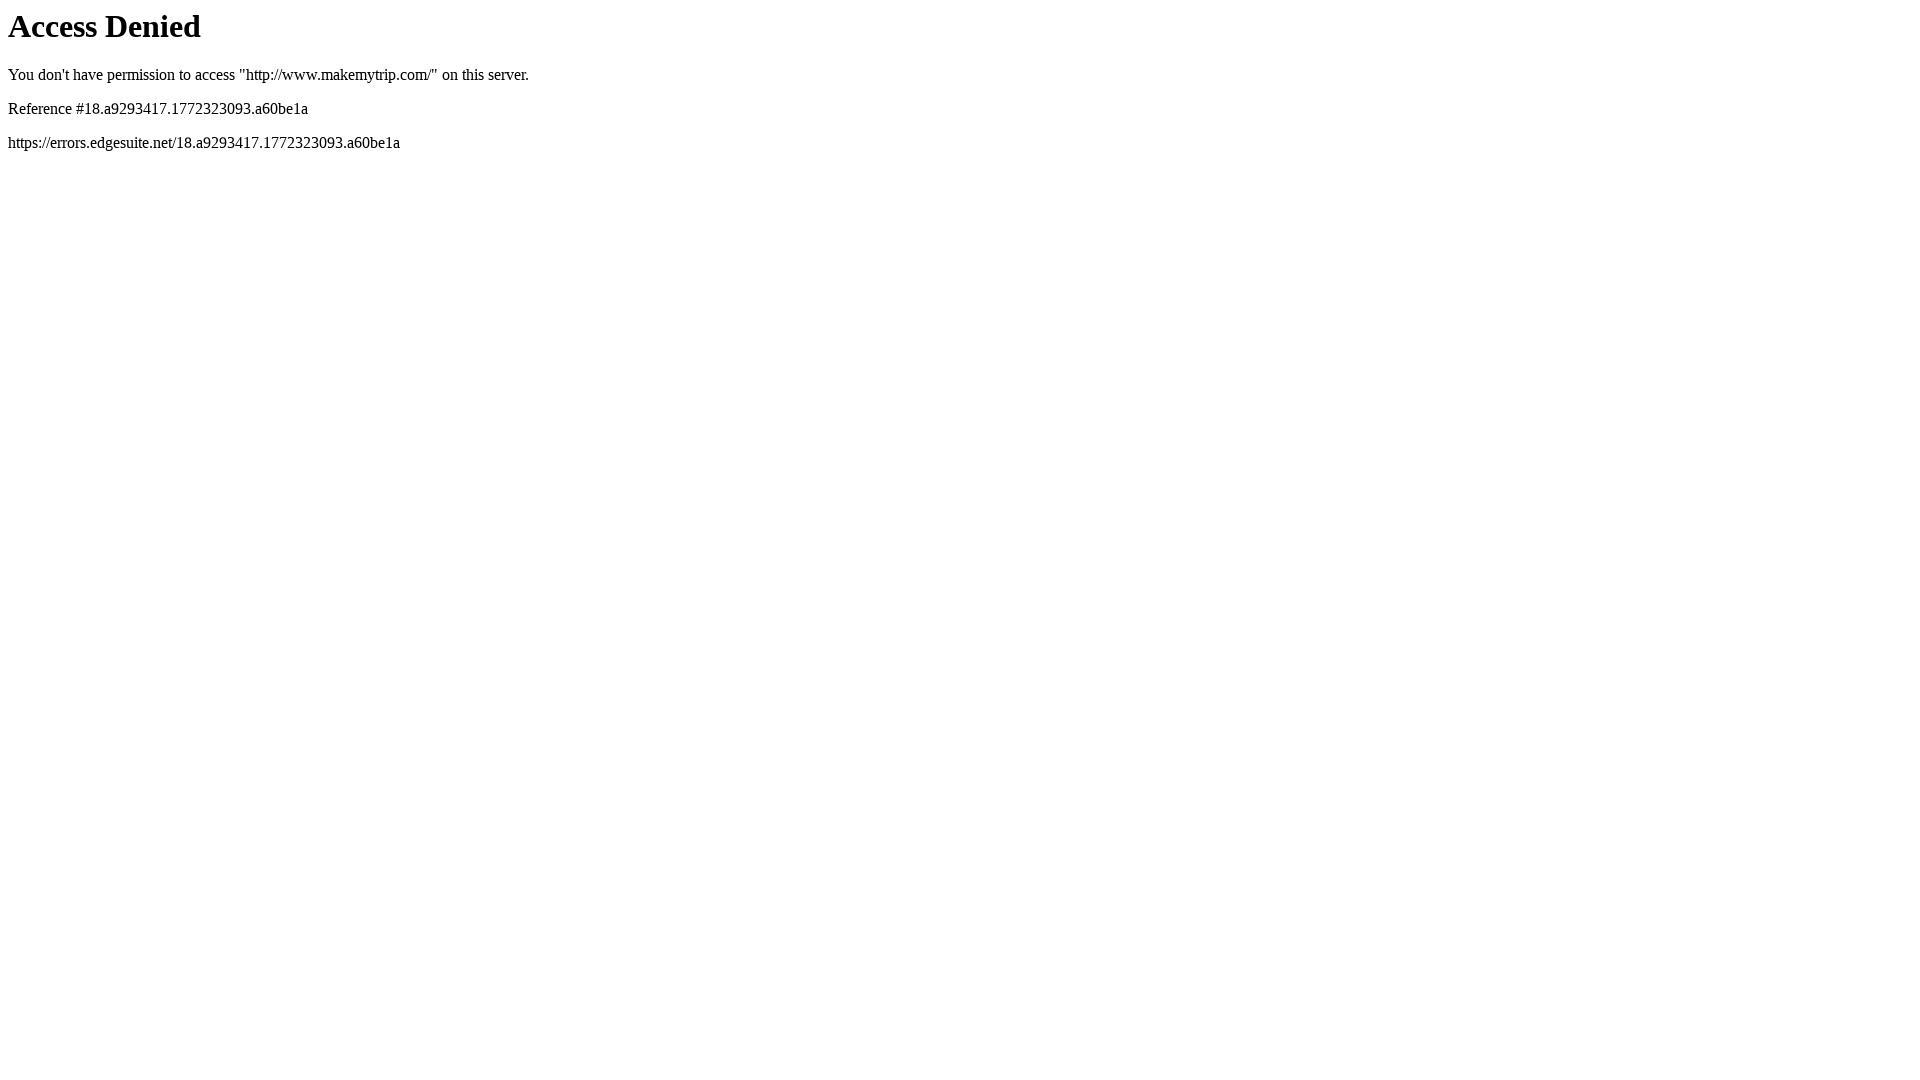

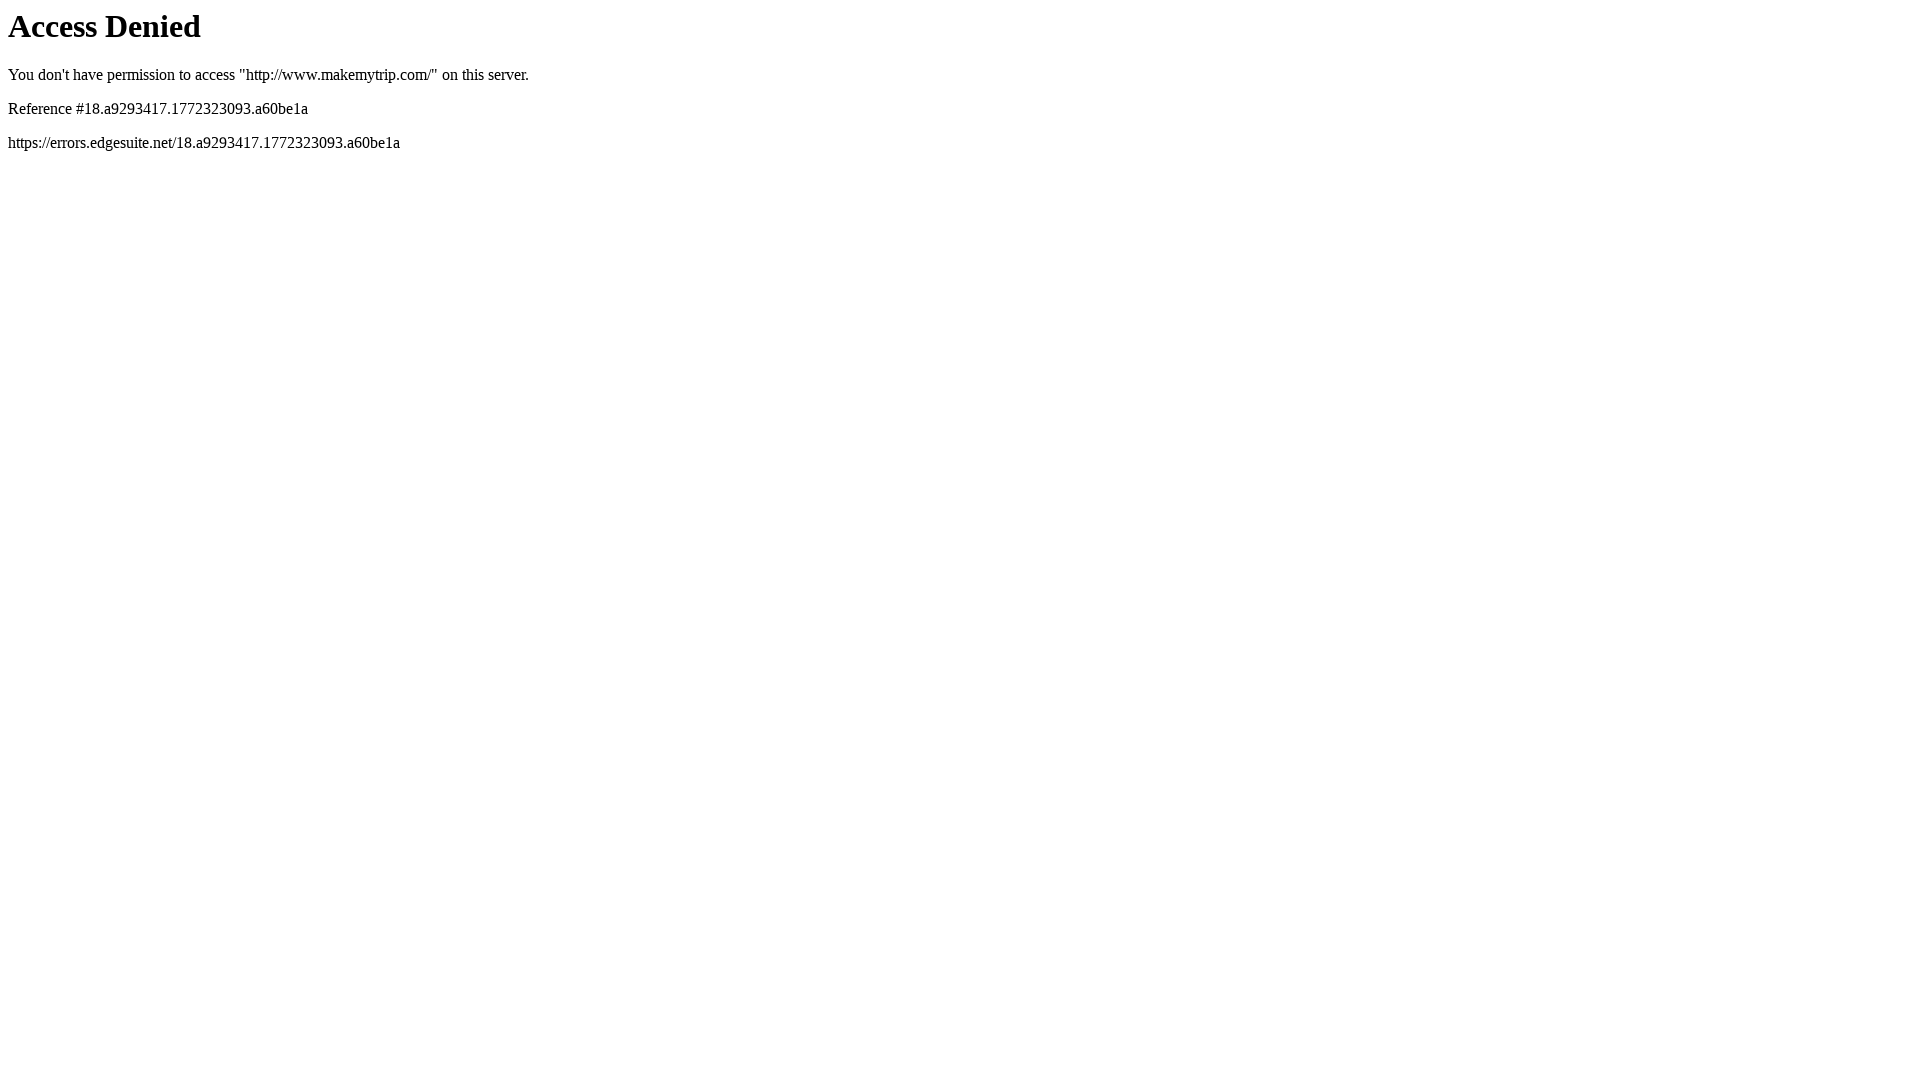